Tests adding multiple todo items sequentially and verifies the item count increments correctly from 1 to 7 items

Starting URL: https://todomvc.com/examples/react/dist/

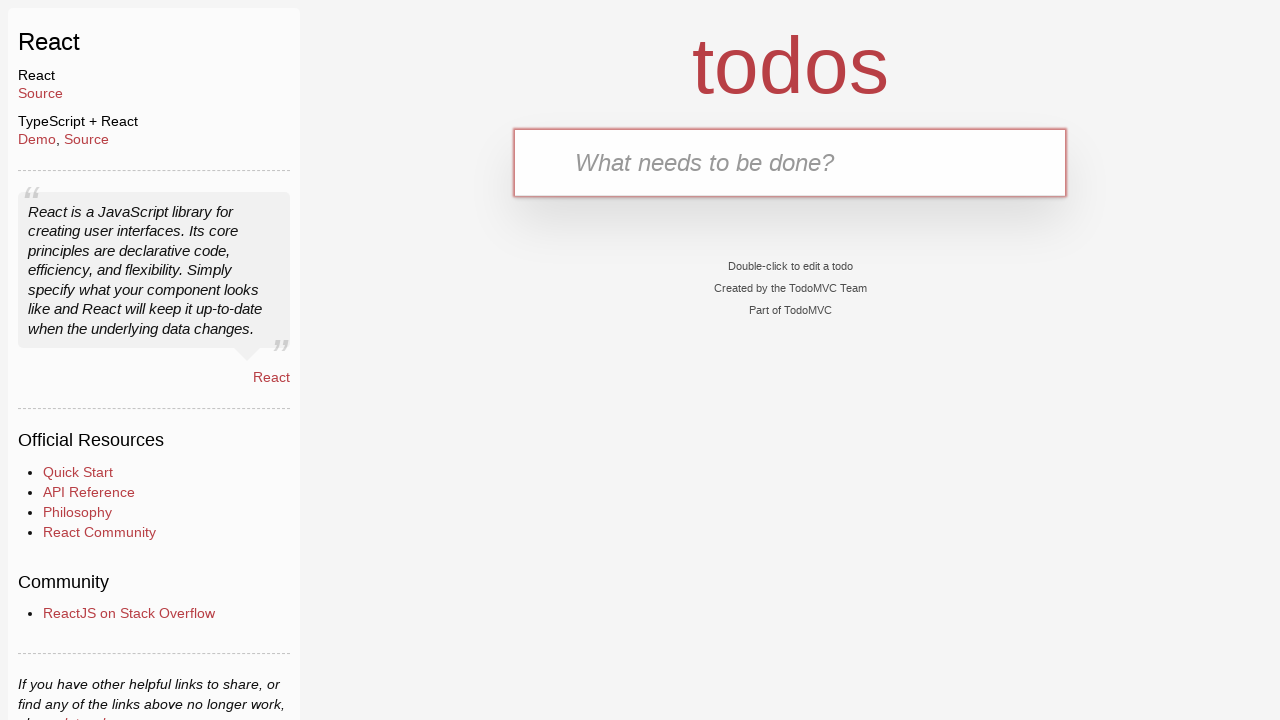

Filled first todo input field with 'test' on .new-todo
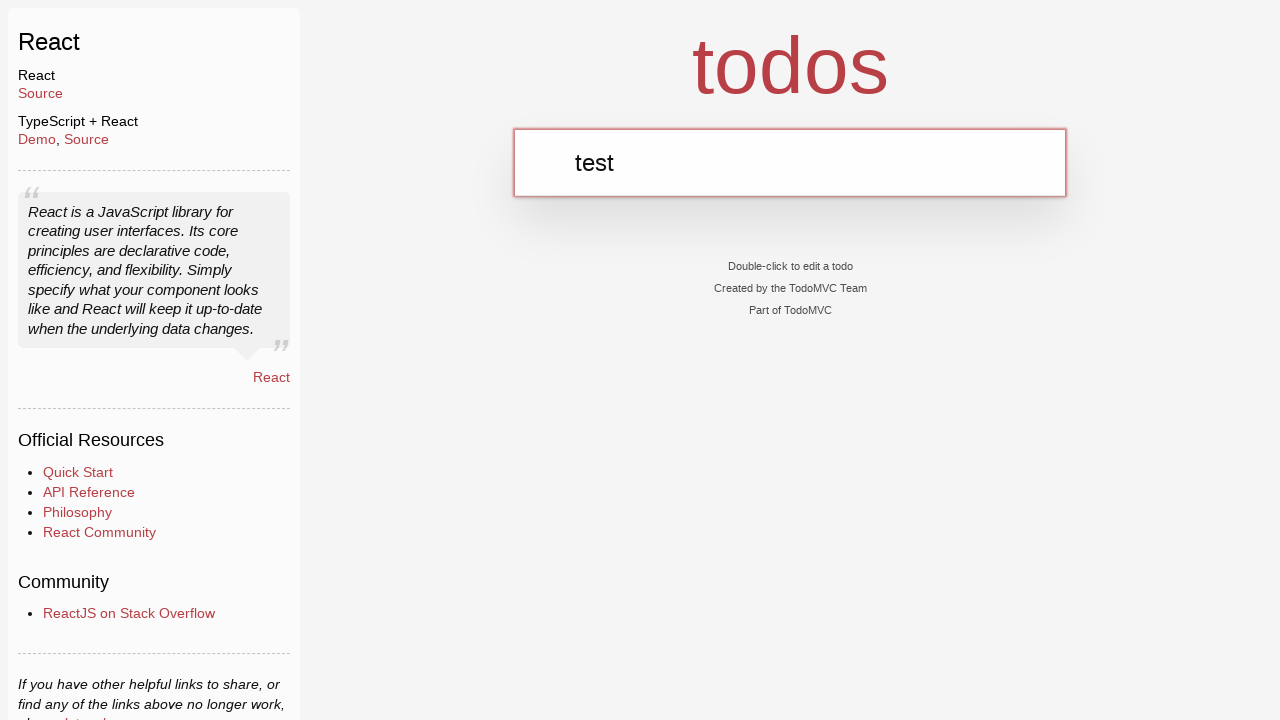

Pressed Enter to add first todo item on .new-todo
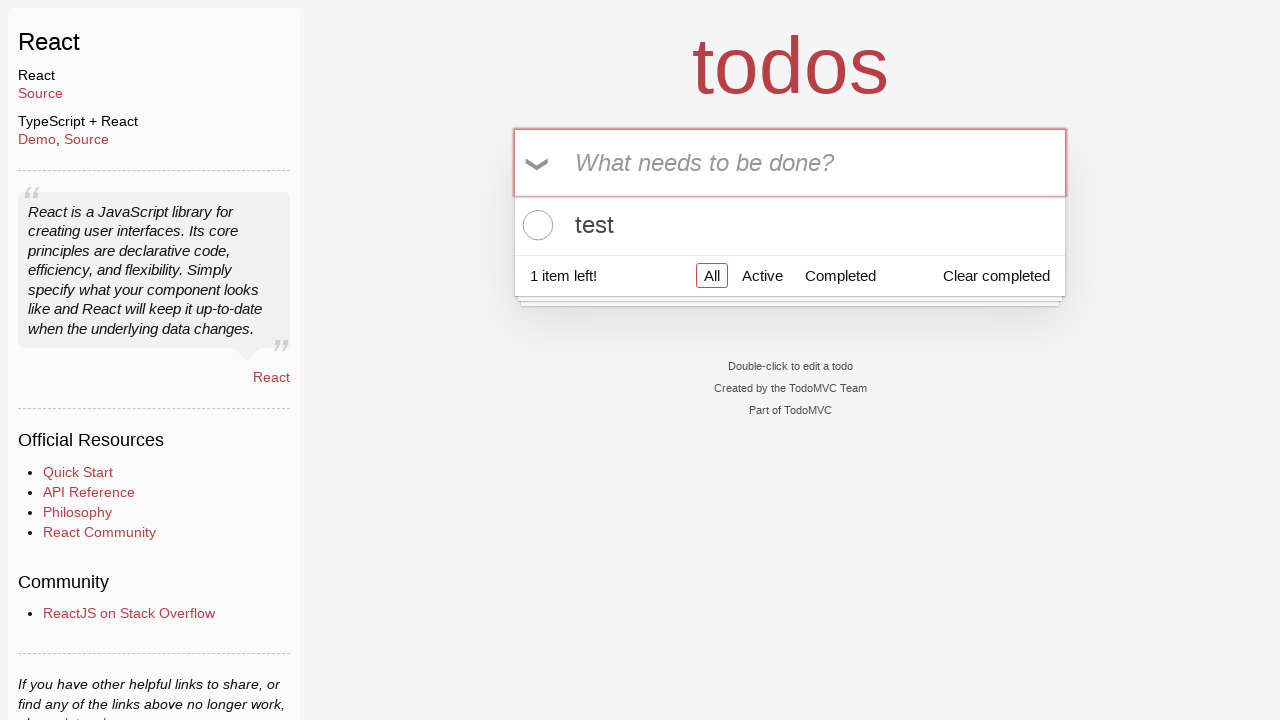

Todo count element loaded, first item added (count: 1)
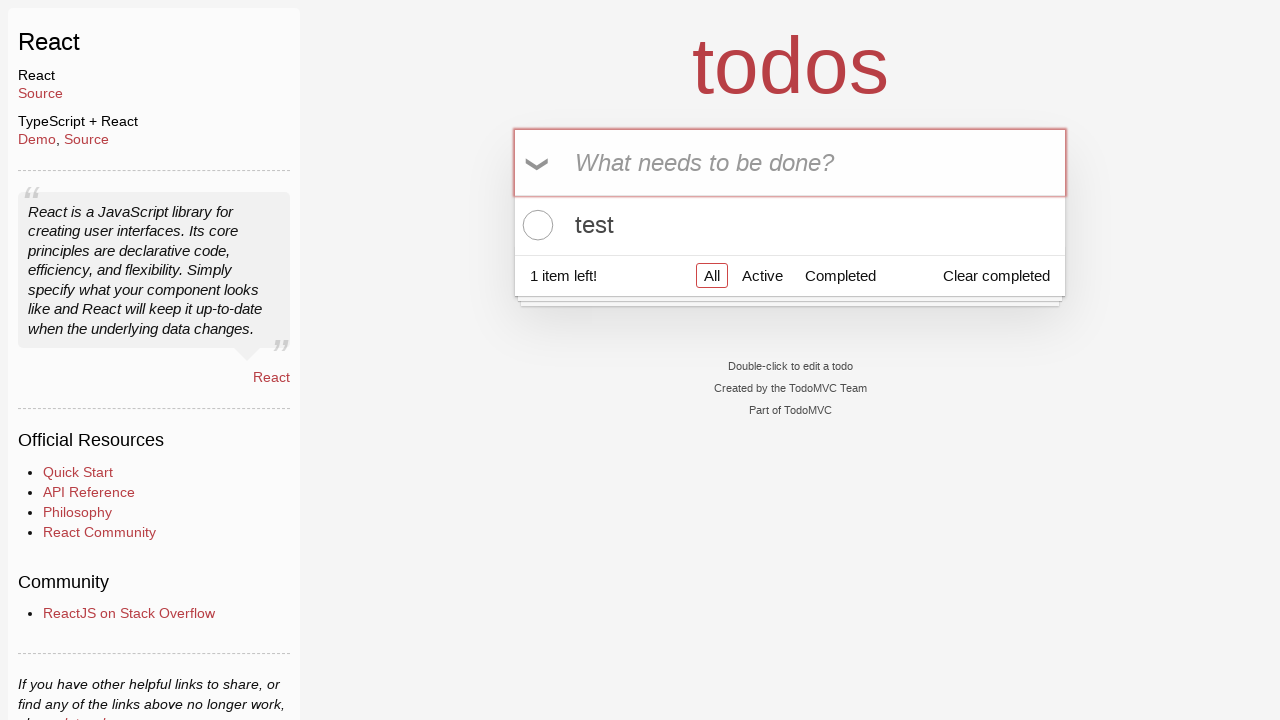

Filled second todo input field with 'testt' on .new-todo
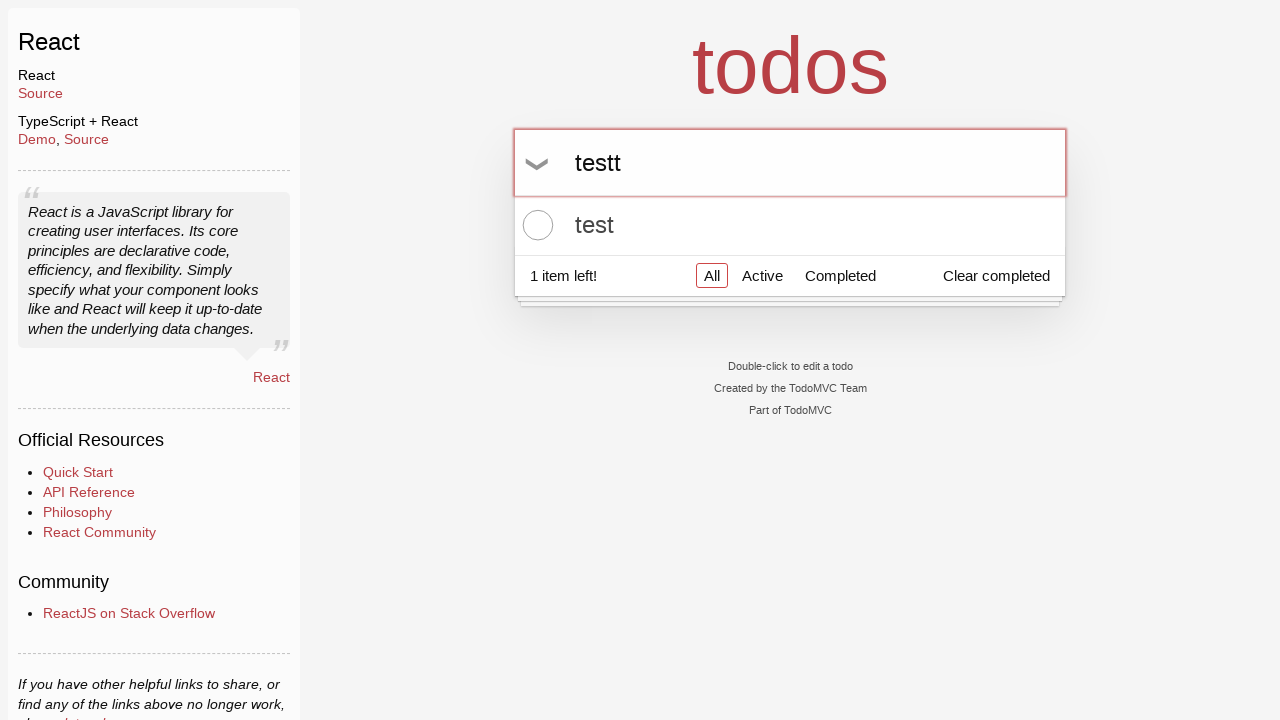

Pressed Enter to add second todo item (count: 2) on .new-todo
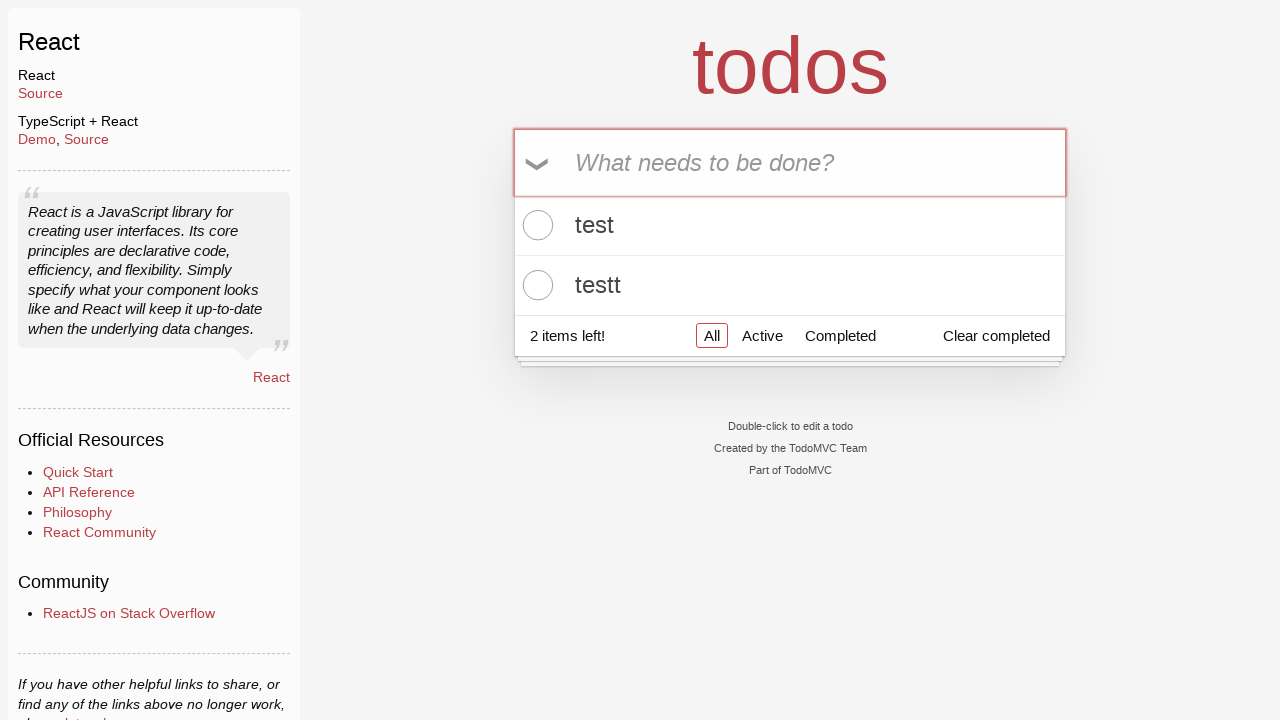

Filled third todo input field with 'testtt' on .new-todo
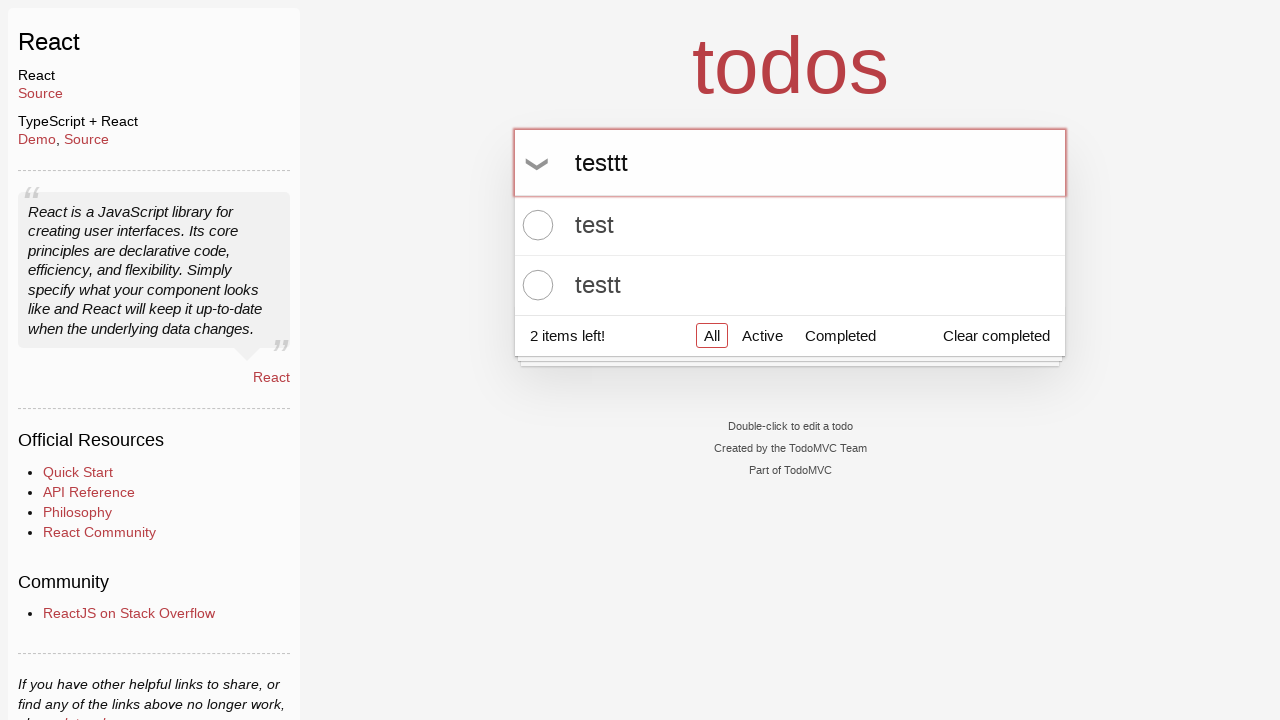

Pressed Enter to add third todo item (count: 3) on .new-todo
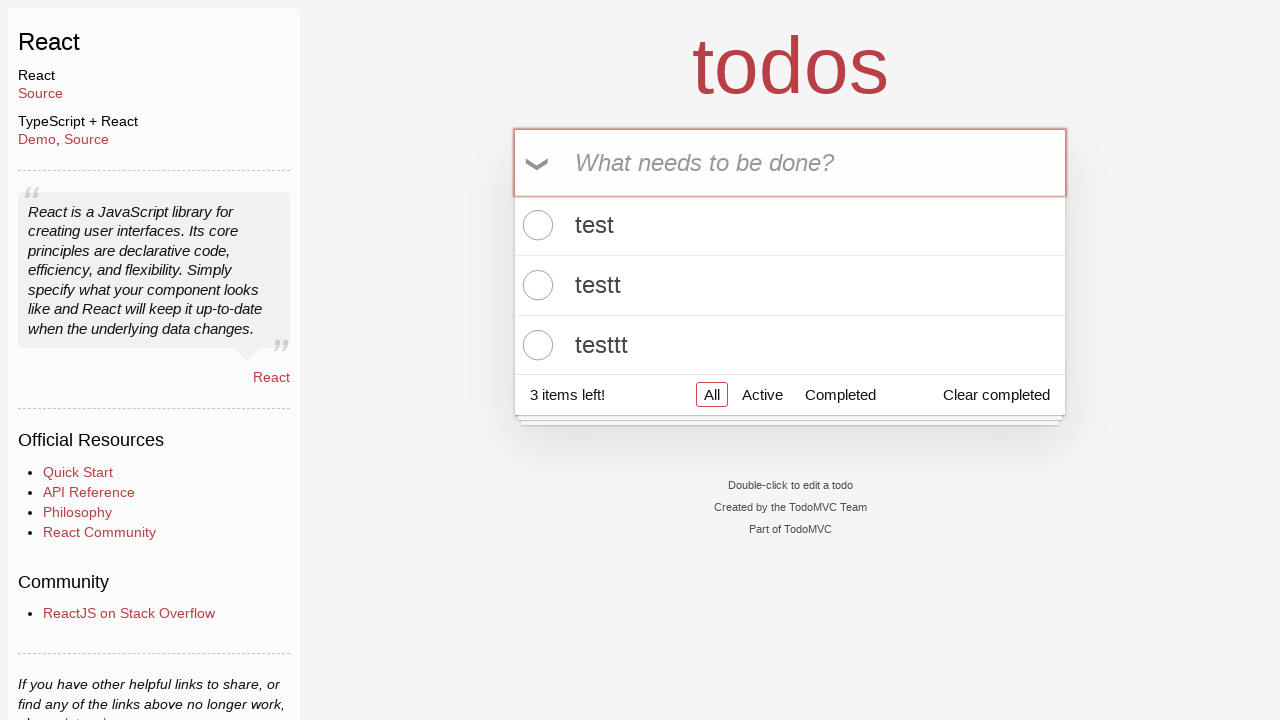

Filled fourth todo input field with 'testttt' on .new-todo
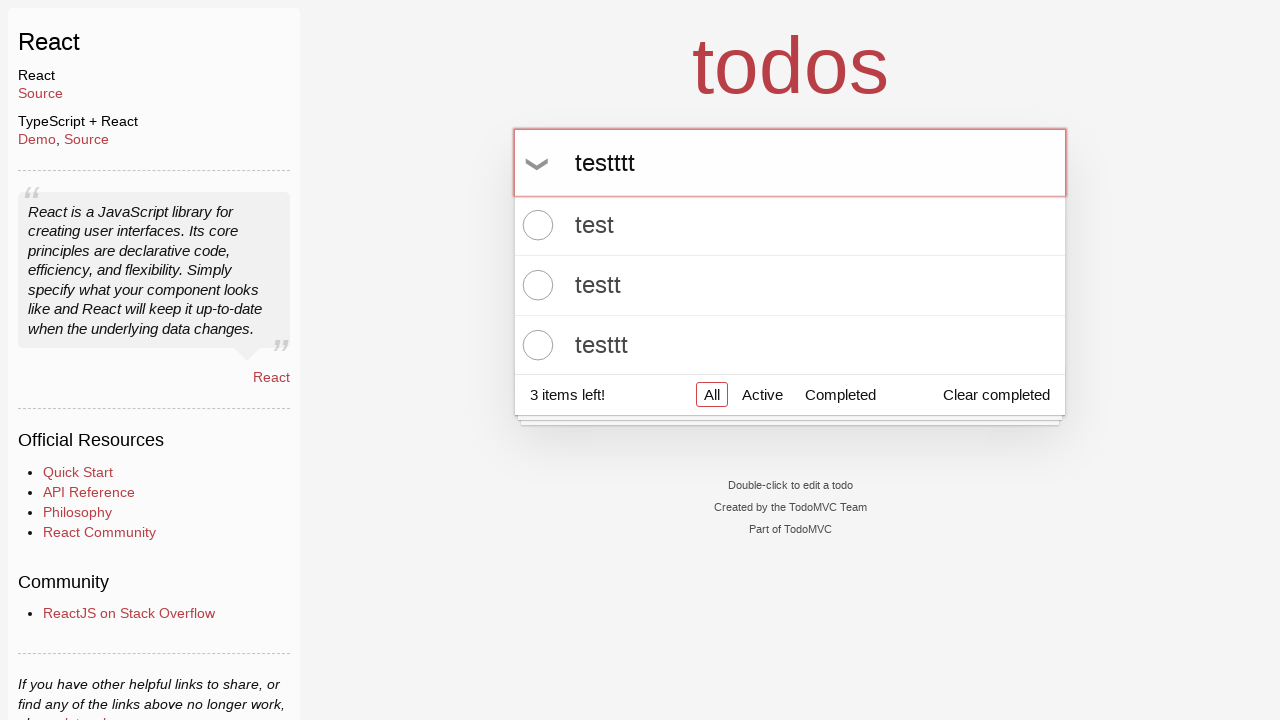

Pressed Enter to add fourth todo item (count: 4) on .new-todo
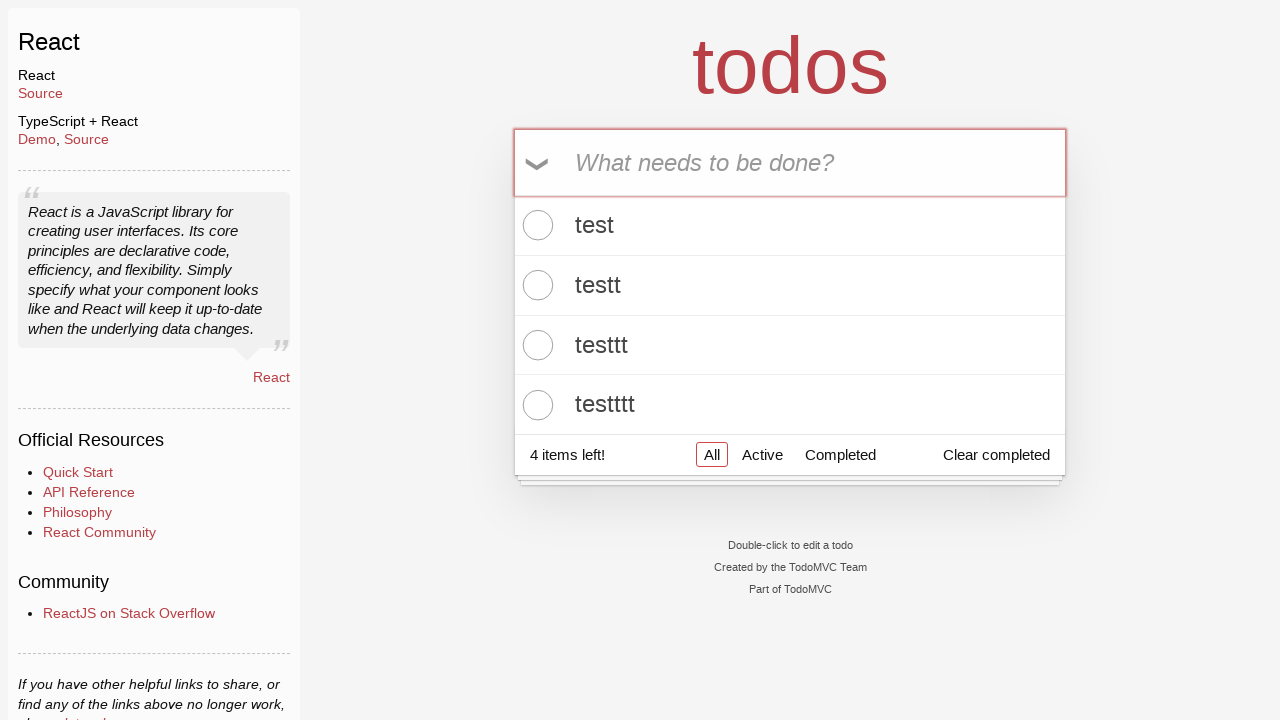

Filled fifth todo input field with 'testtttt' on .new-todo
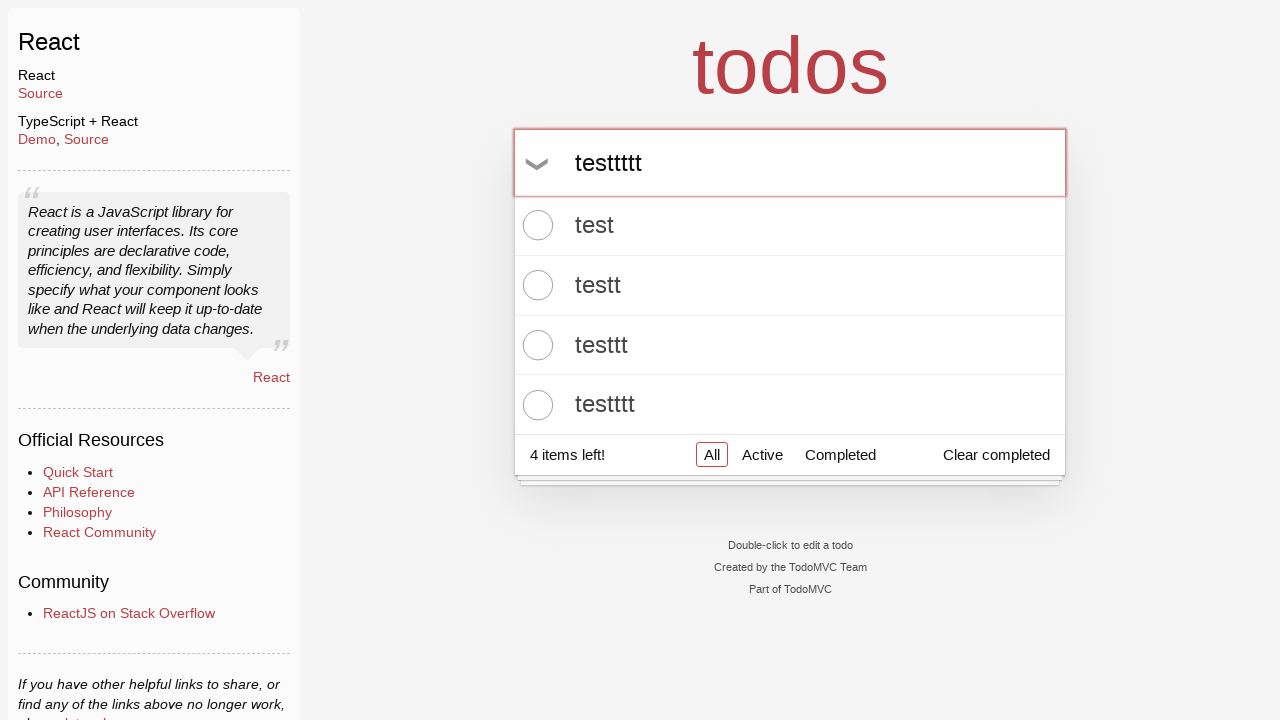

Pressed Enter to add fifth todo item (count: 5) on .new-todo
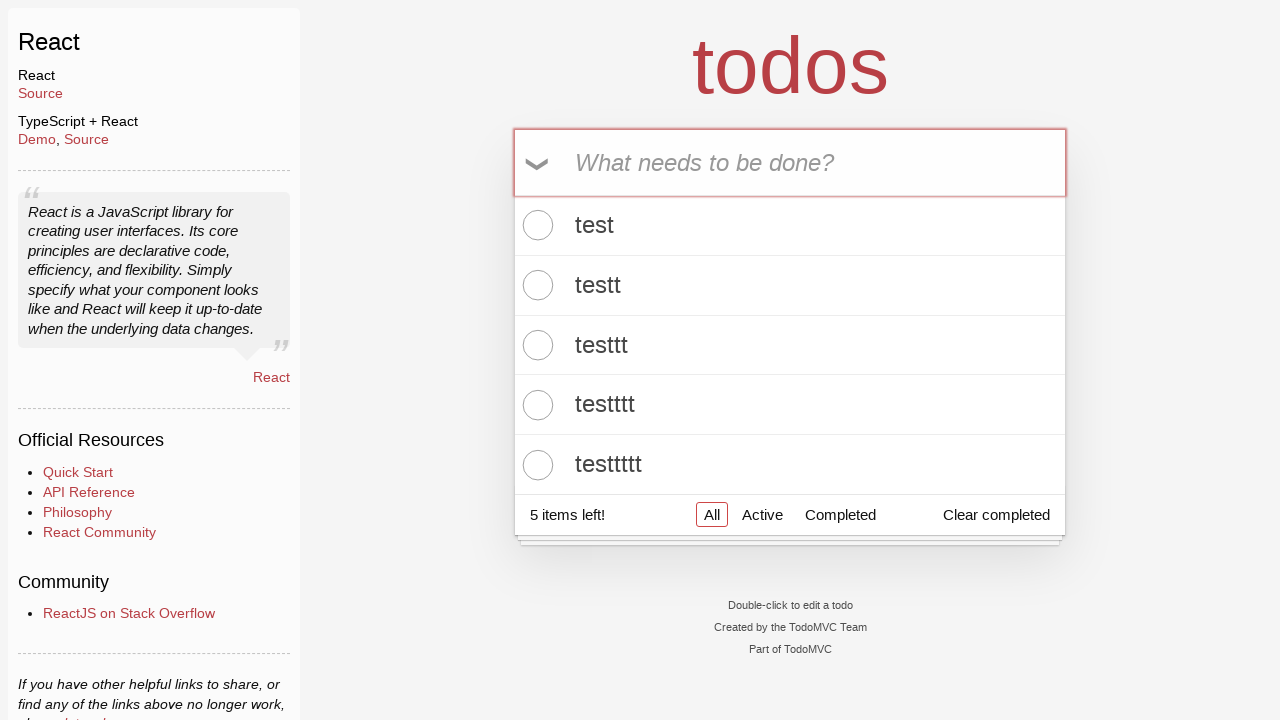

Filled sixth todo input field with 'testttttt' on .new-todo
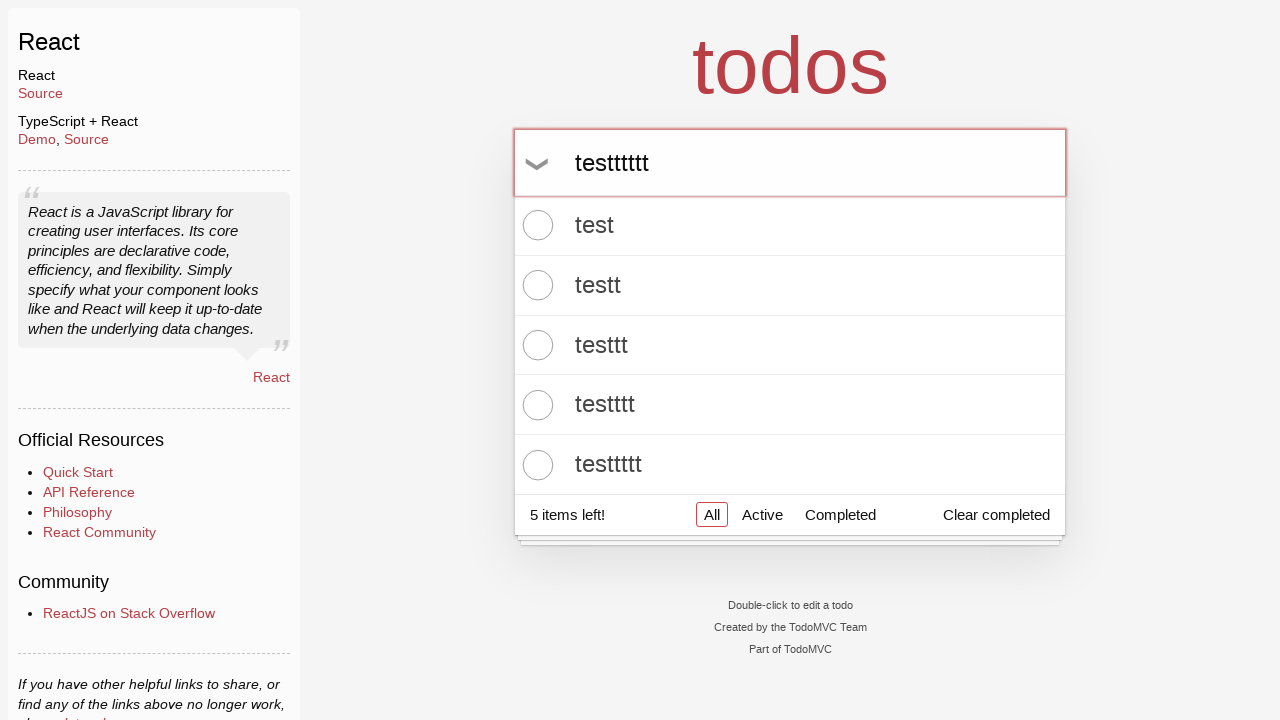

Pressed Enter to add sixth todo item (count: 6) on .new-todo
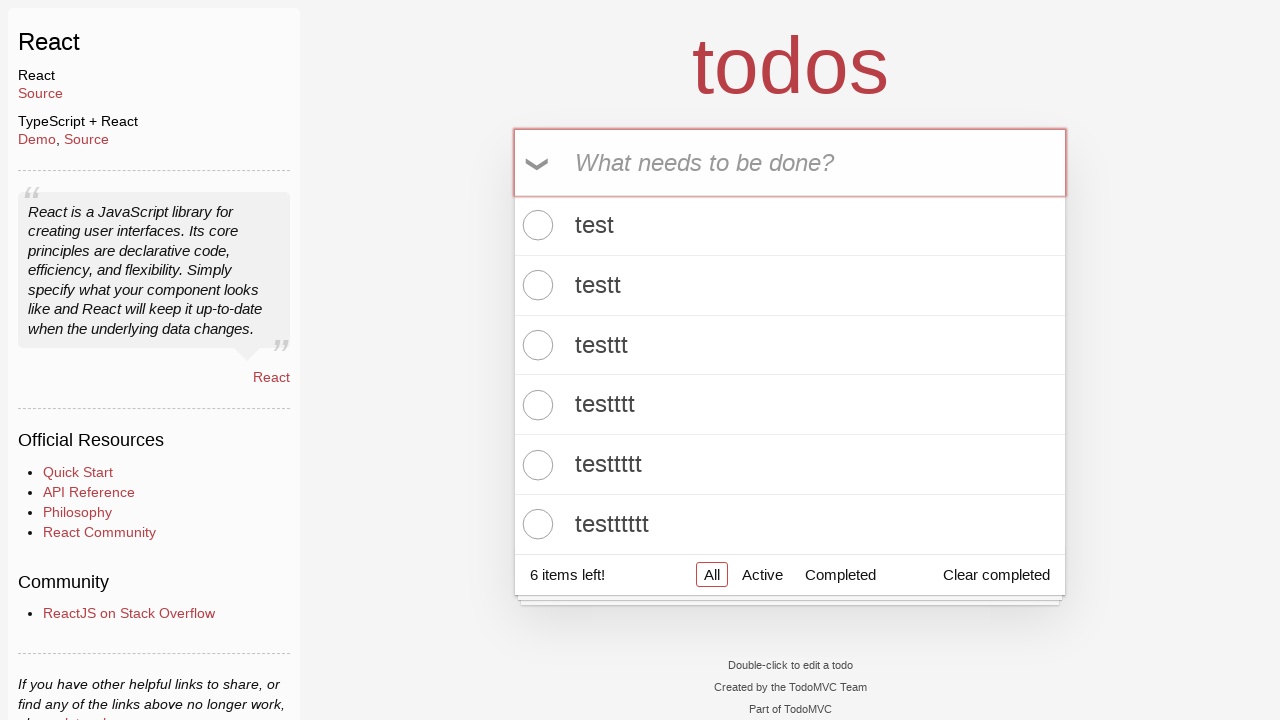

Filled seventh todo input field with 'testtttttt' on .new-todo
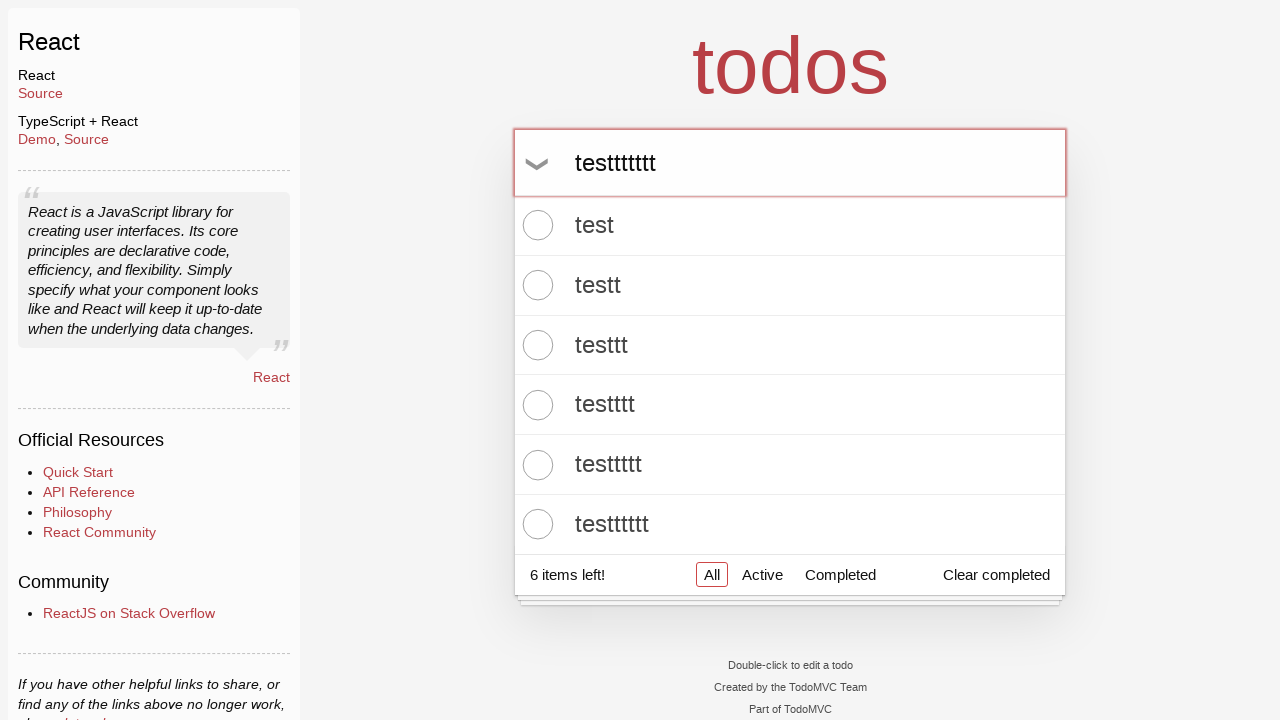

Pressed Enter to add seventh todo item (count: 7) on .new-todo
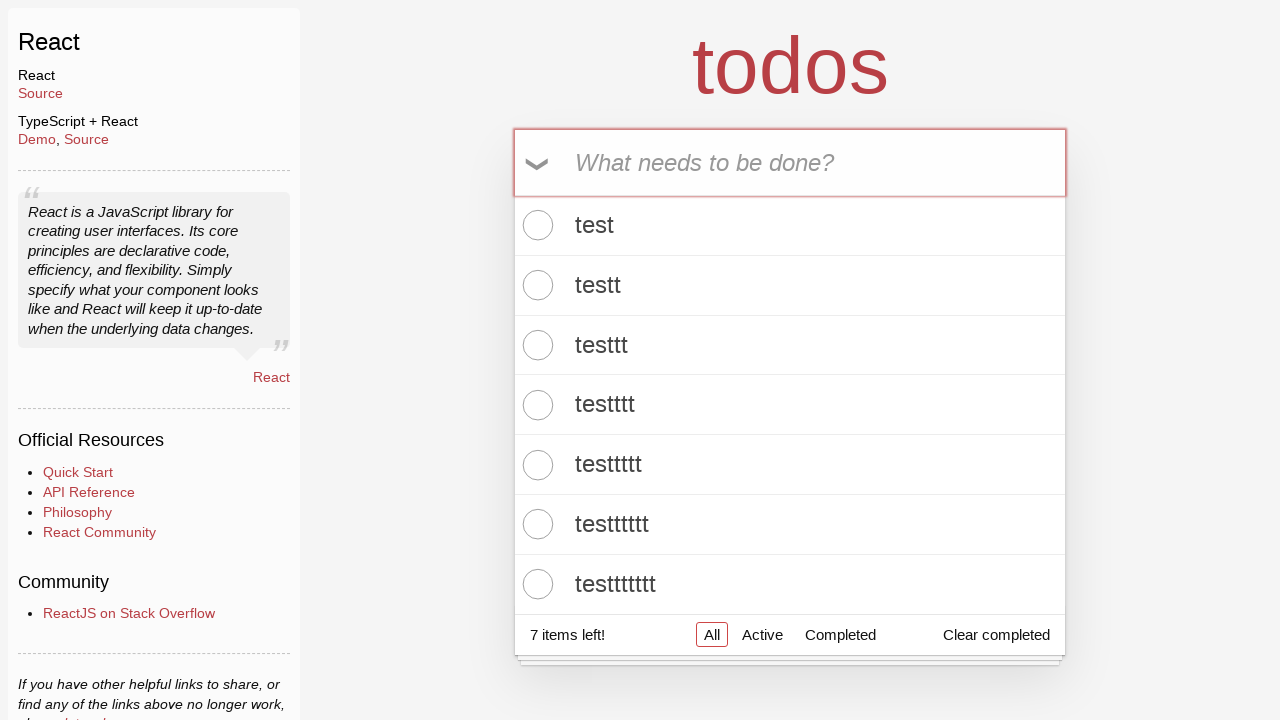

Verified todo count element is present with all 7 items added
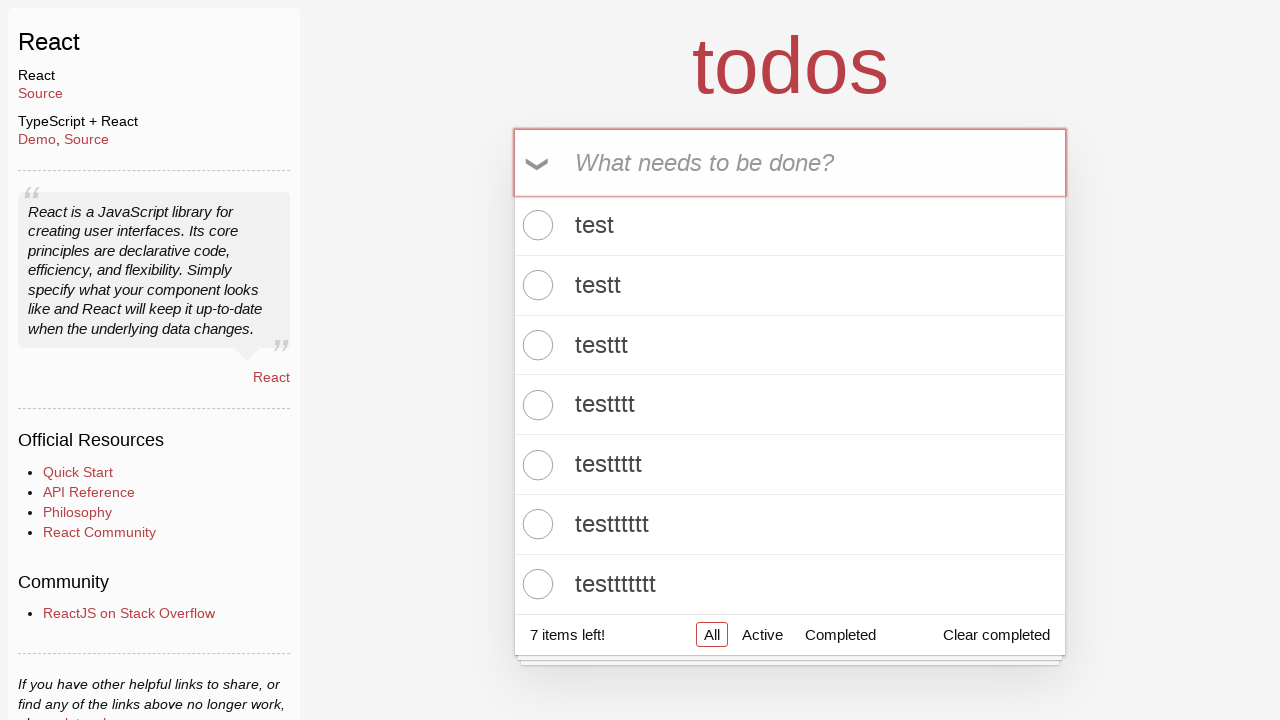

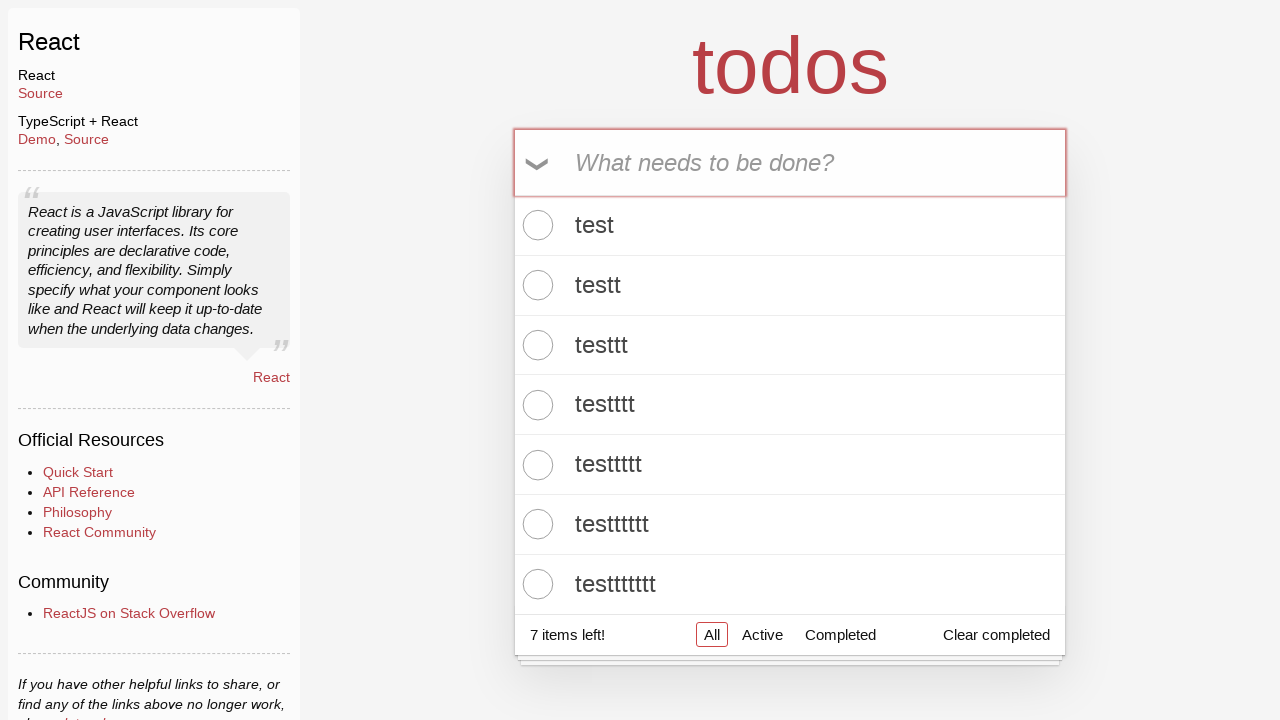